Opens The Useless Web and clicks the main button using JavaScript to trigger navigation to a random website

Starting URL: https://theuselessweb.com/

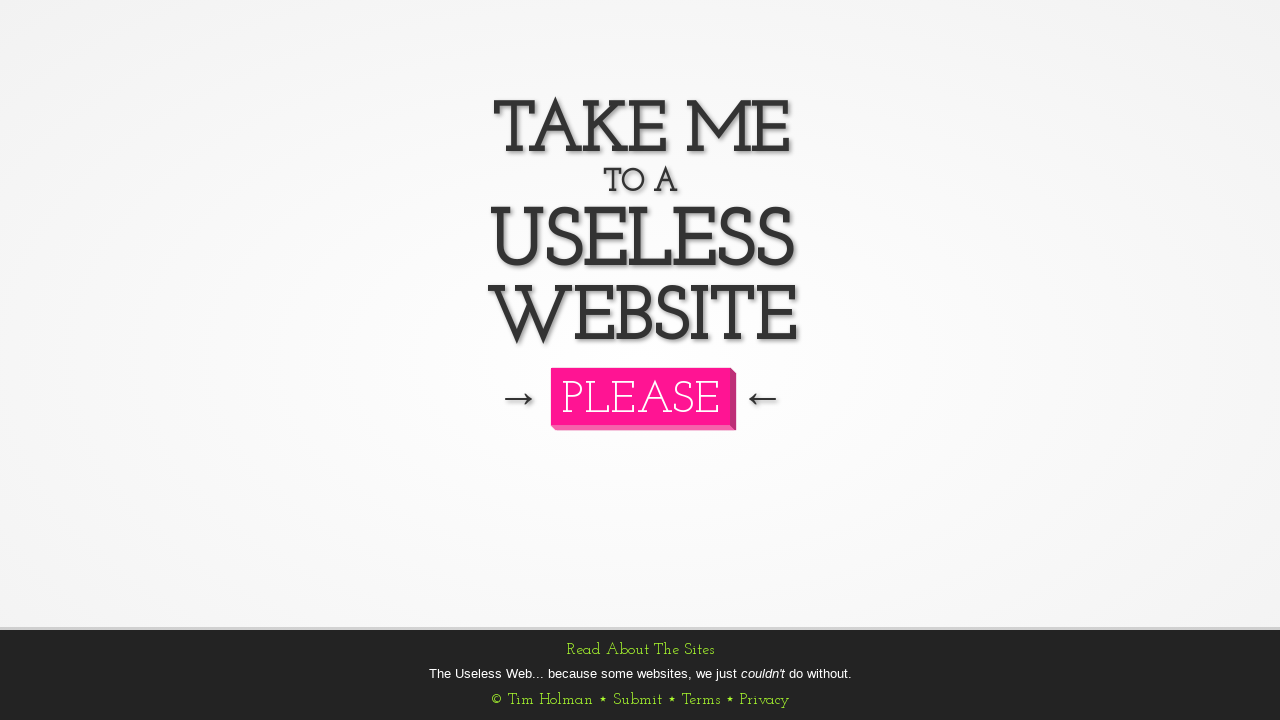

Clicked the main button using JavaScript to trigger navigation to a random website at (640, 396) on button#button
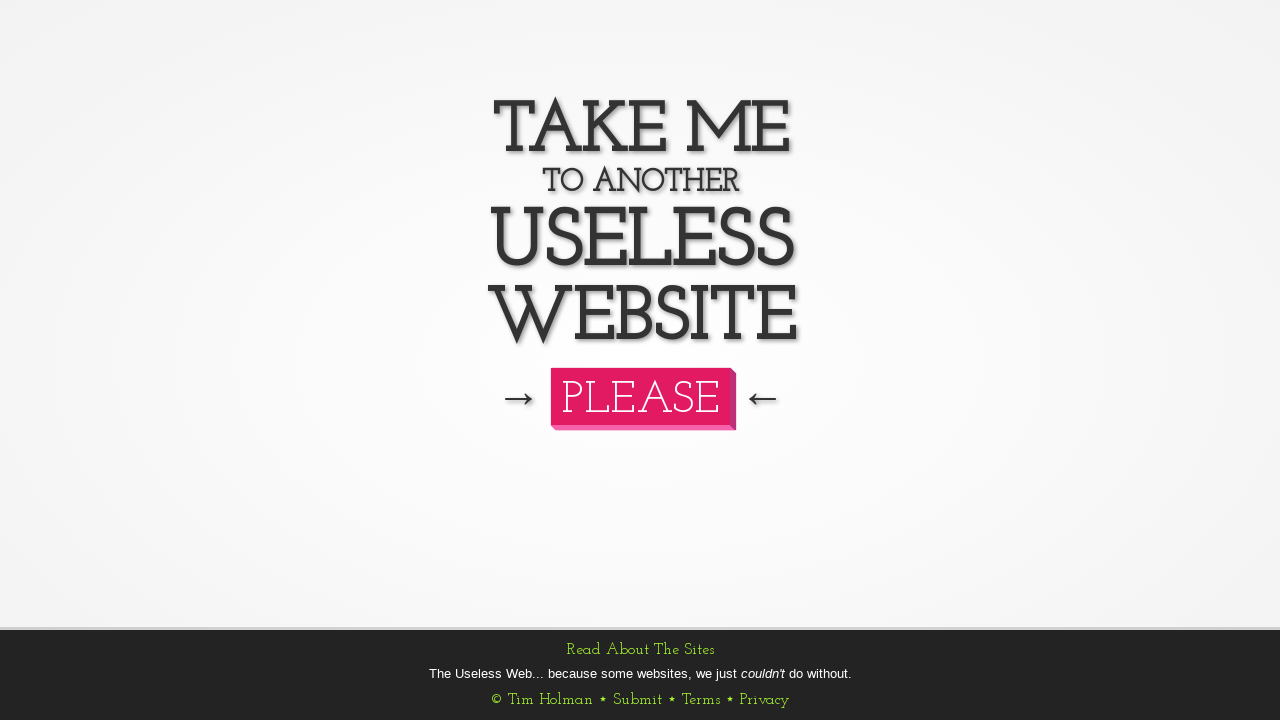

Waited 2 seconds for potential new page/tab to open
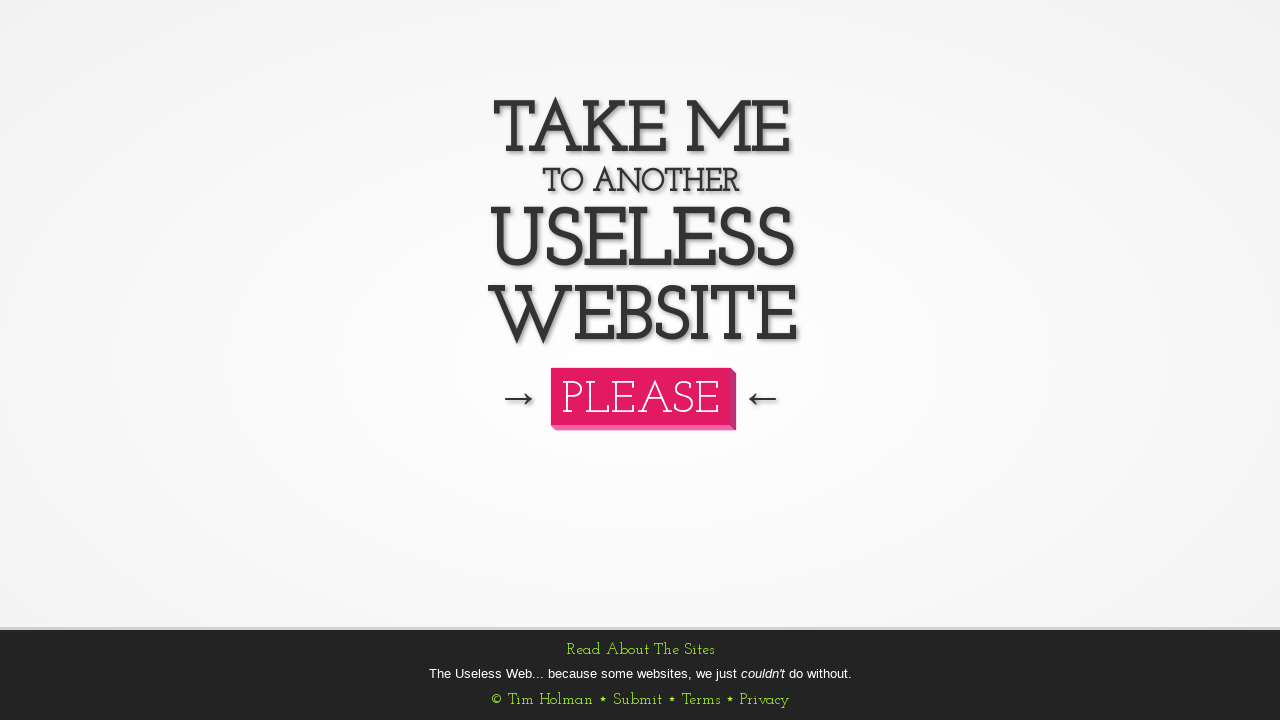

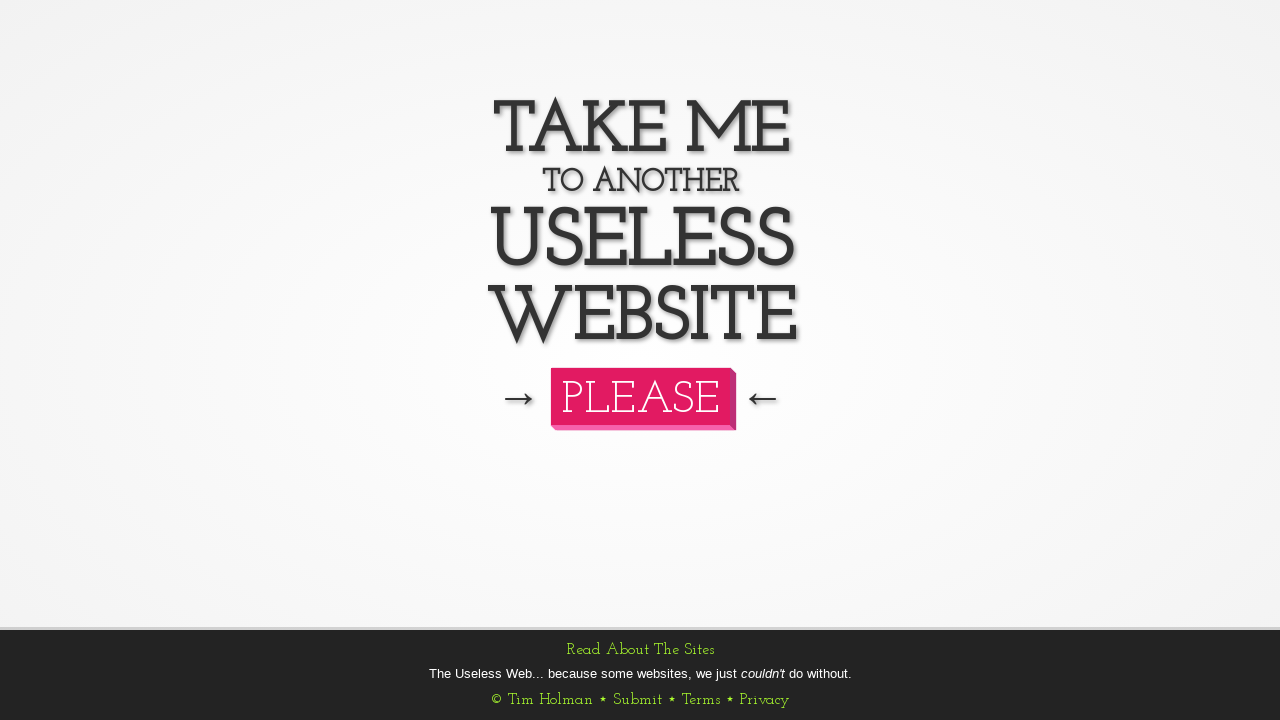